Tests sending a keyboard key (SPACE) to a specific input element and verifies the page displays the correct key that was pressed.

Starting URL: http://the-internet.herokuapp.com/key_presses

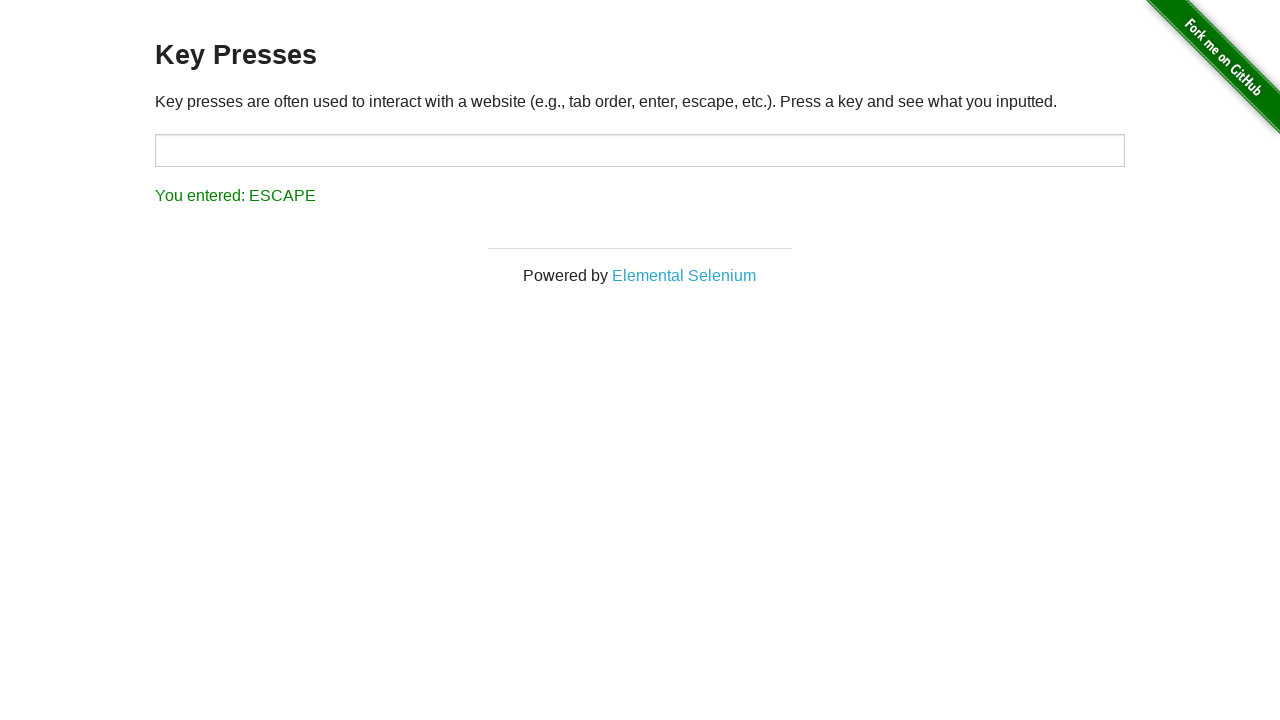

Pressed Space key on target input element on #target
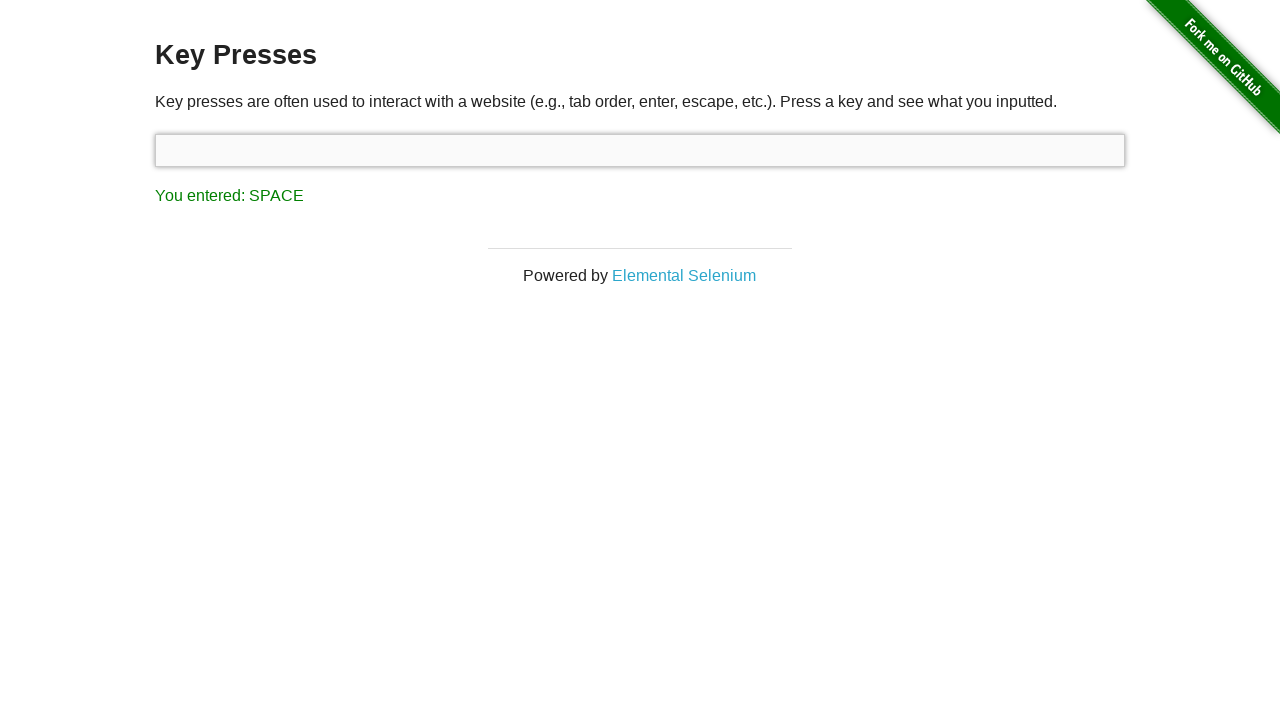

Result element appeared on page
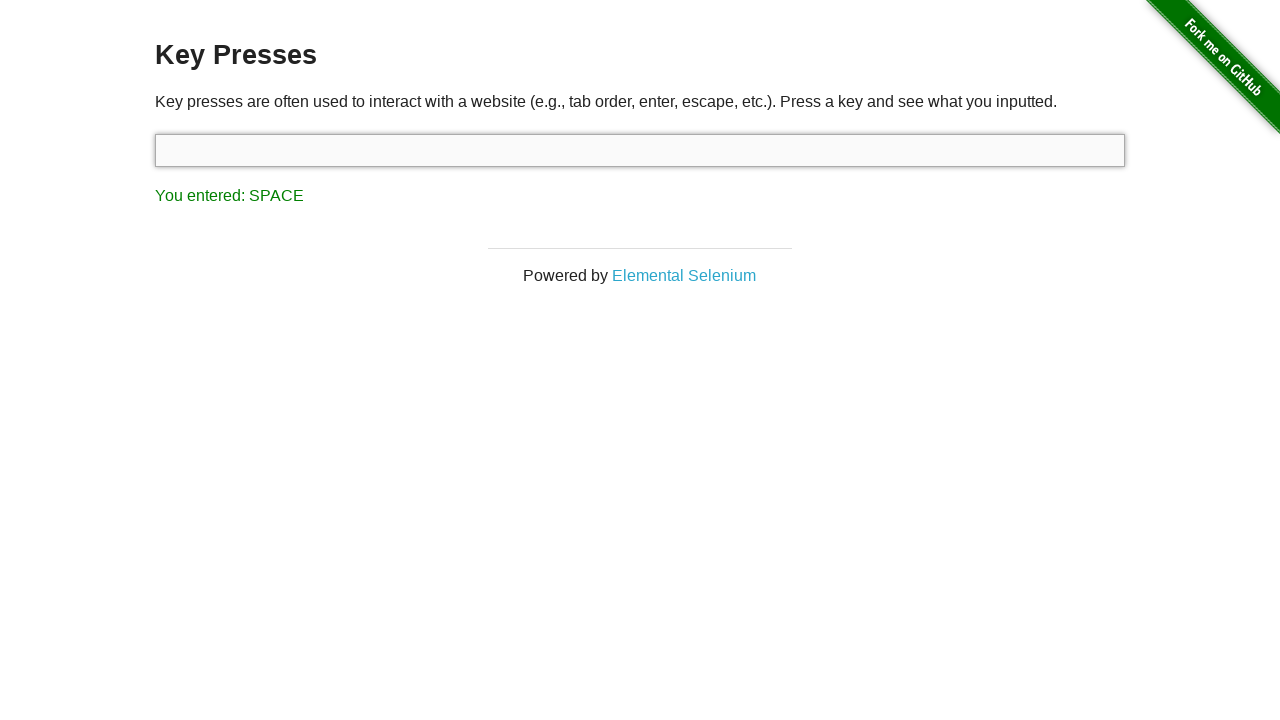

Retrieved result text content
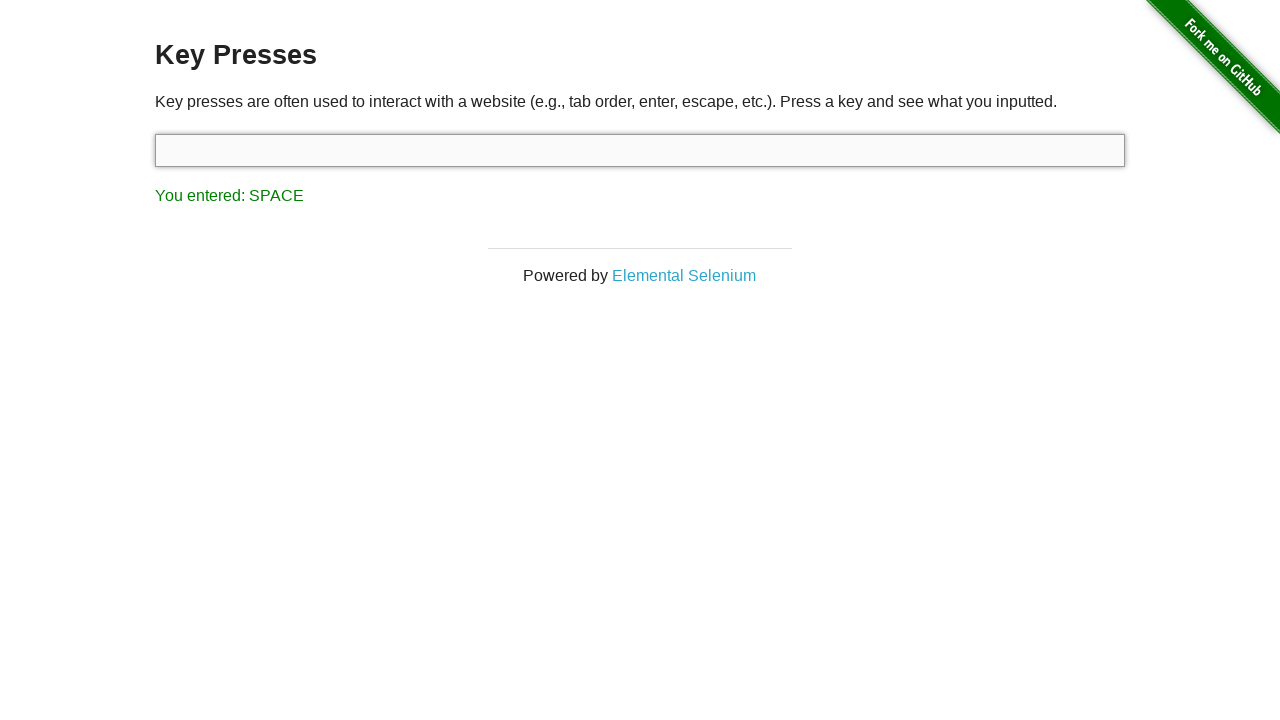

Verified correct key (SPACE) was registered in result
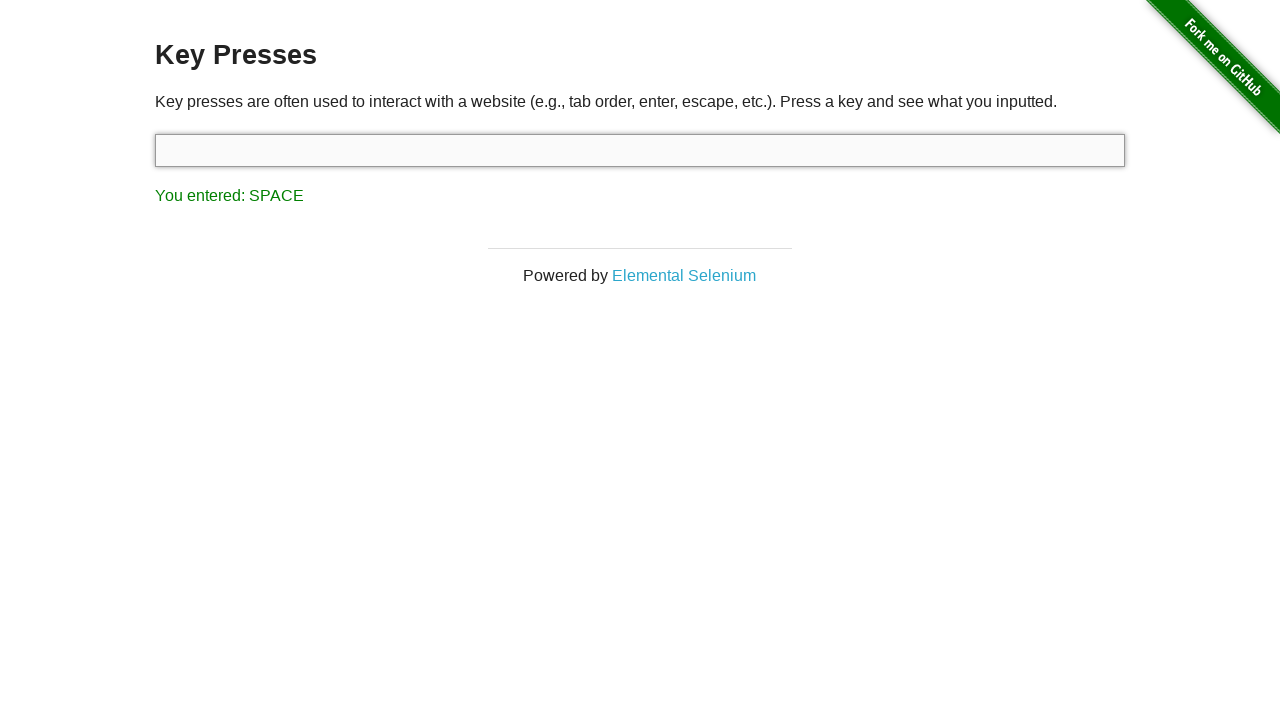

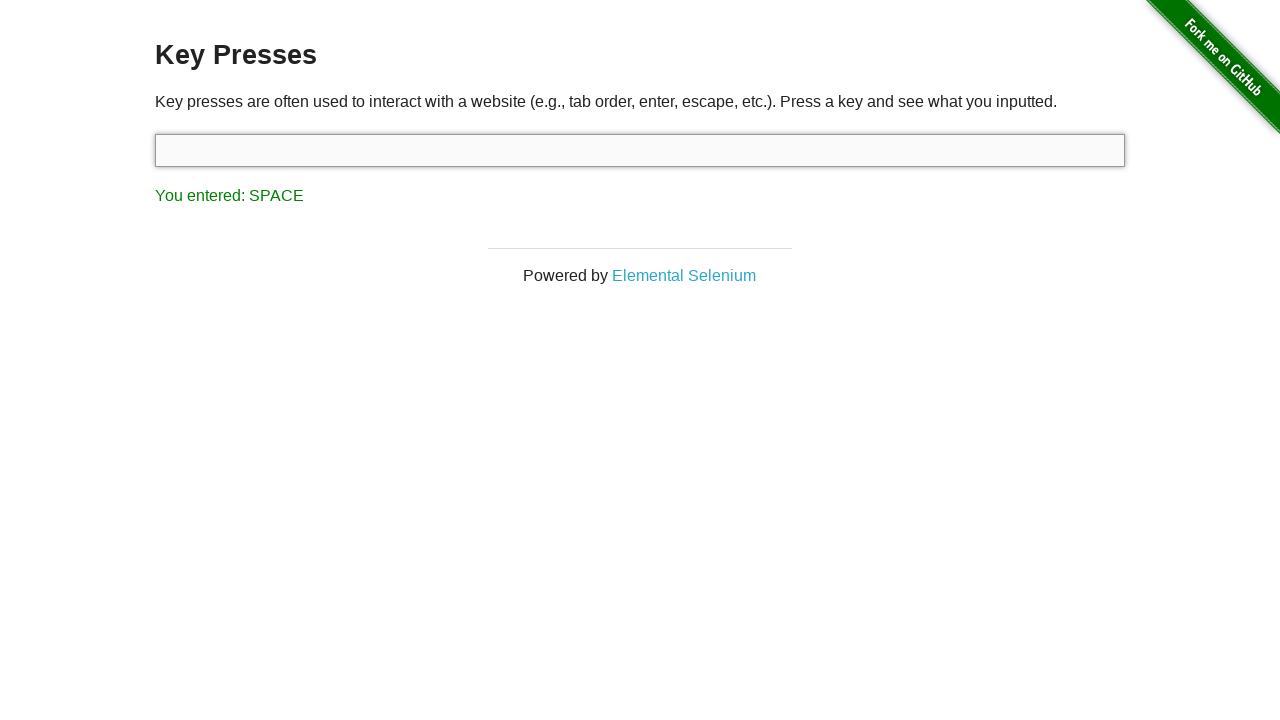